Tests iframe interaction by locating a frame by name and clicking a button element inside the iframe on W3Schools' Try It Editor page.

Starting URL: https://www.w3schools.com/jsref/tryit.asp?filename=tryjsref_submit_get

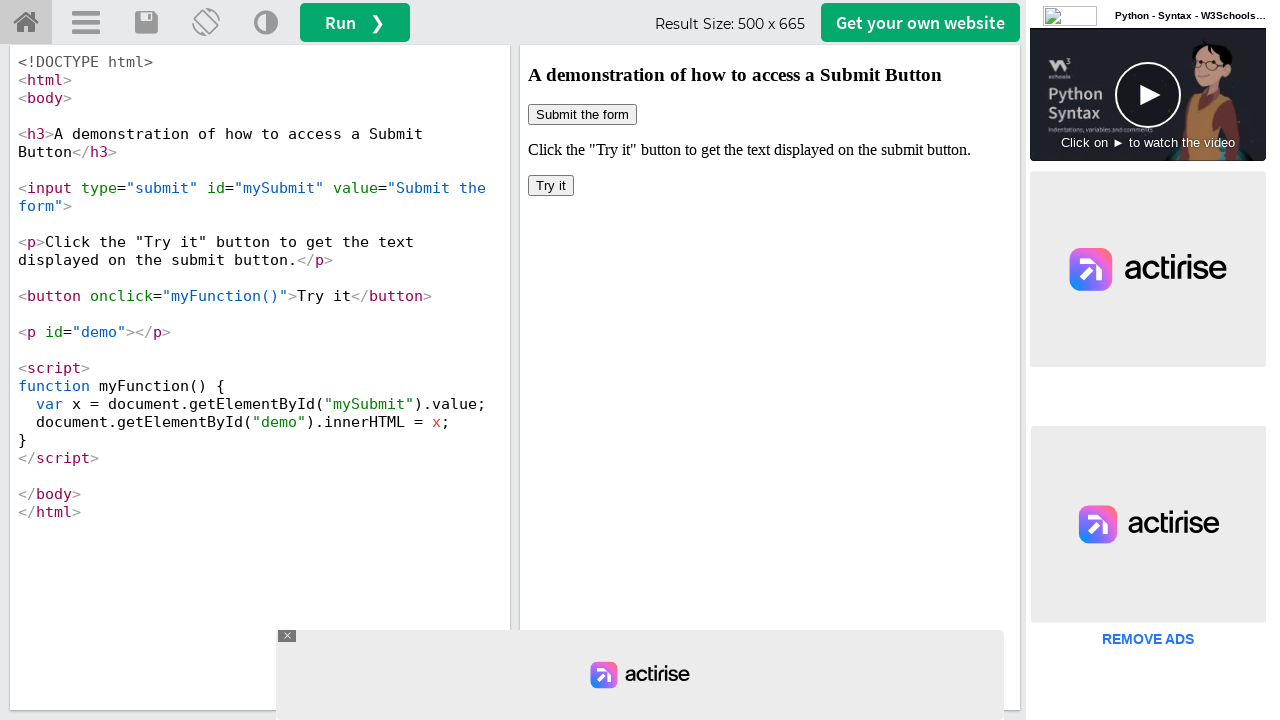

Waited for iframe with name 'iframeResult' to be available
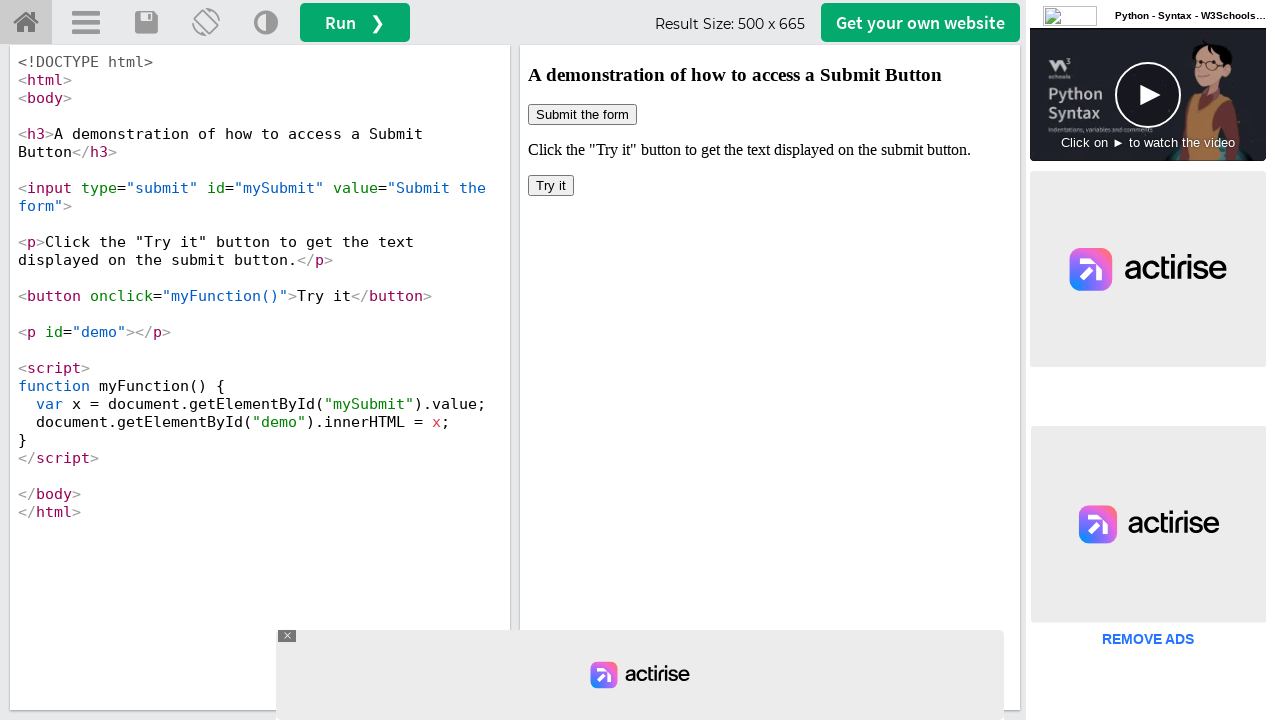

Clicked button element inside the iframe at (551, 186) on [name='iframeResult'] >> internal:control=enter-frame >> body > button
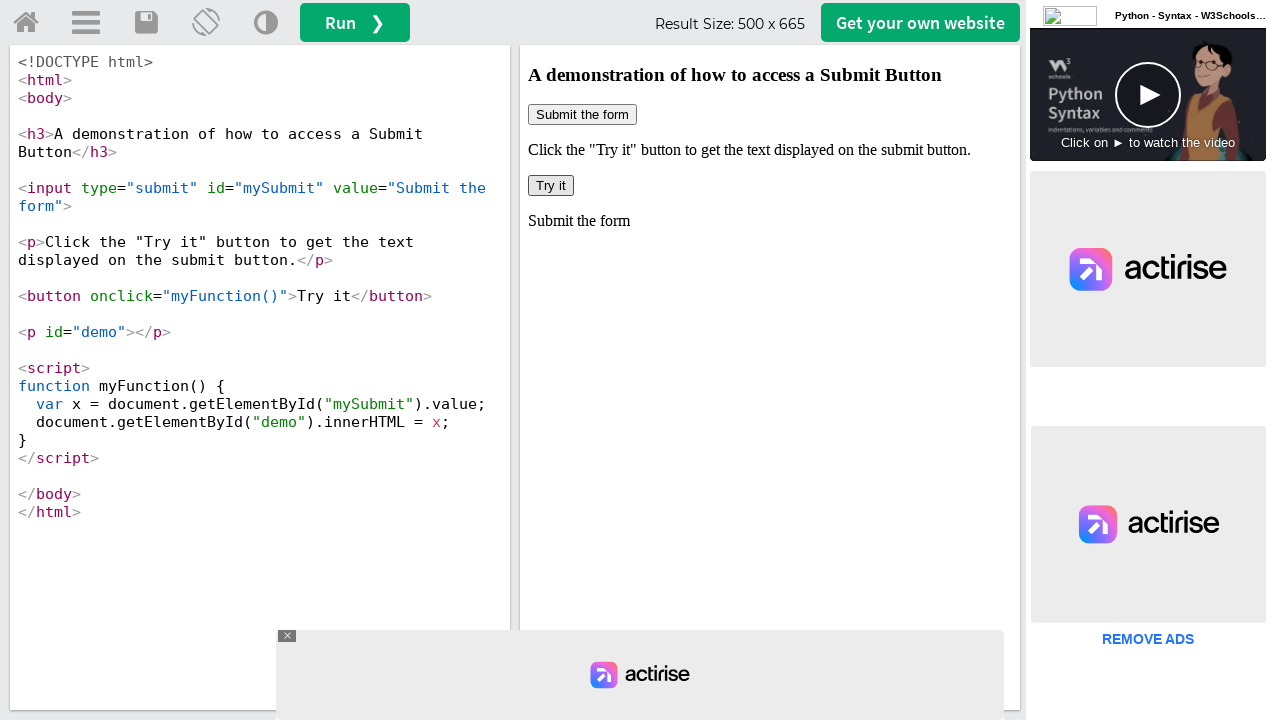

Located iframe by name 'iframeResult'
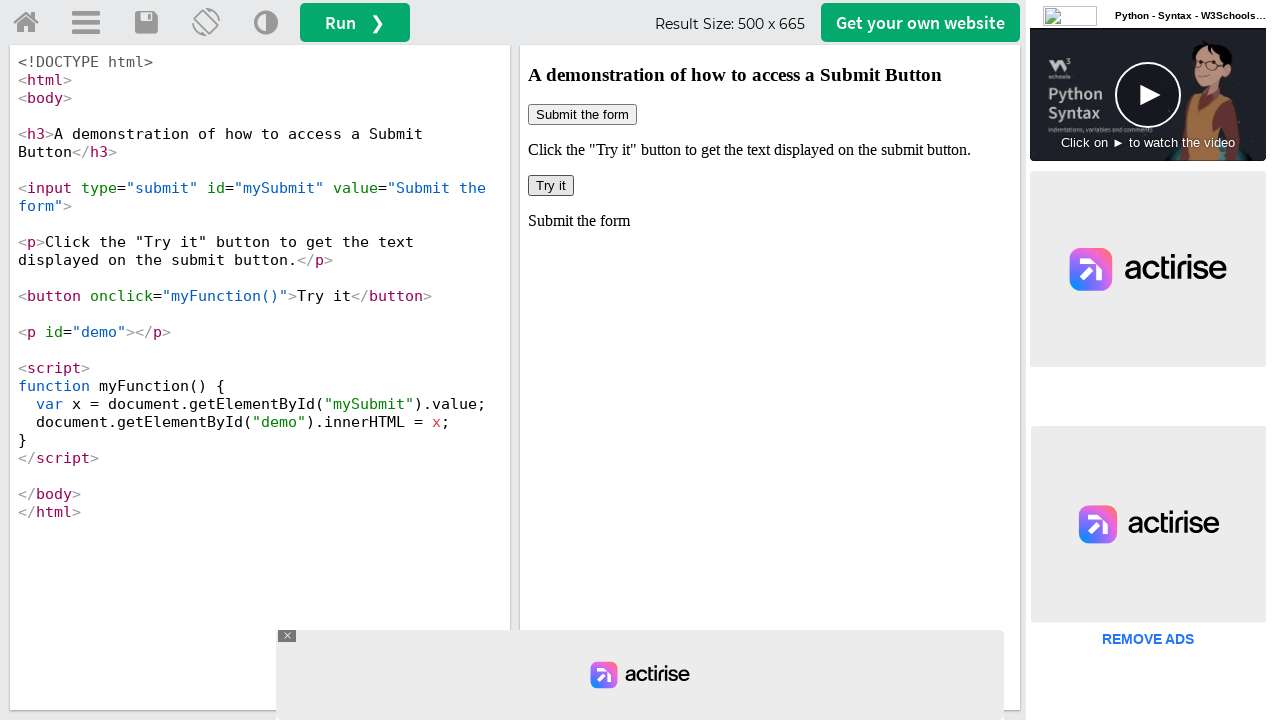

Clicked button element inside the stored frame reference at (551, 186) on [name='iframeResult'] >> internal:control=enter-frame >> body > button
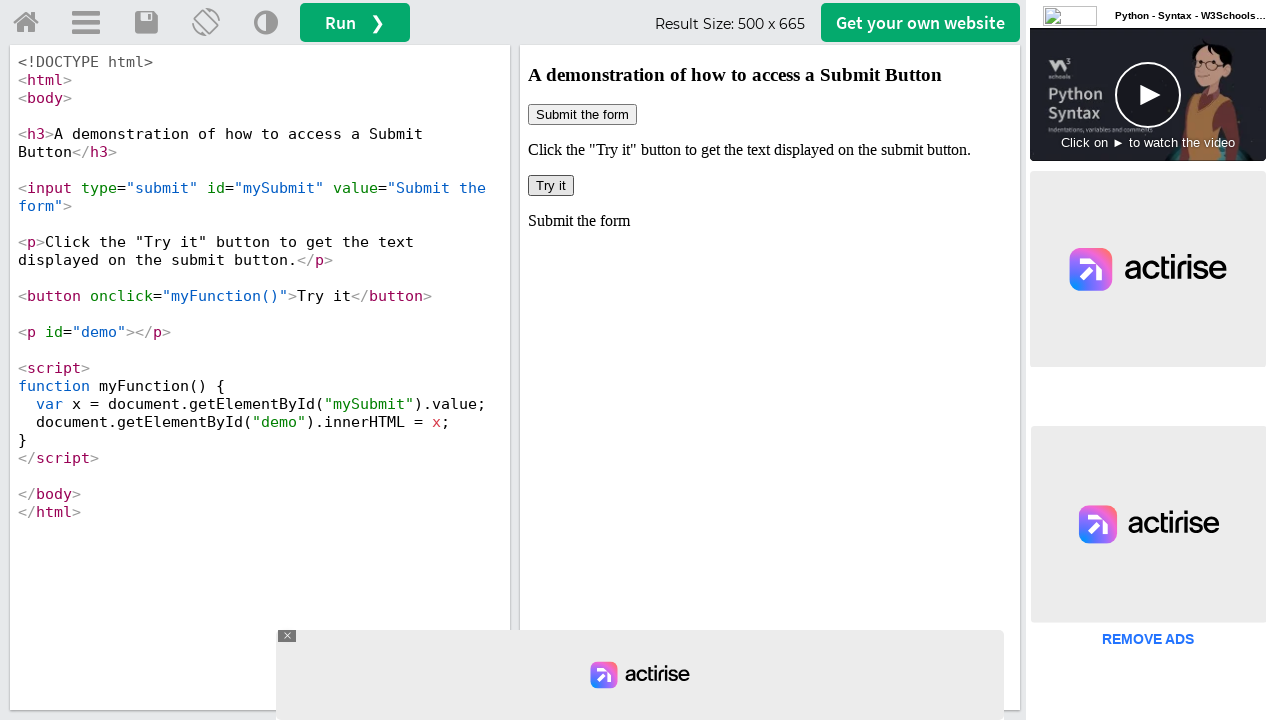

Located all iframe elements on the page
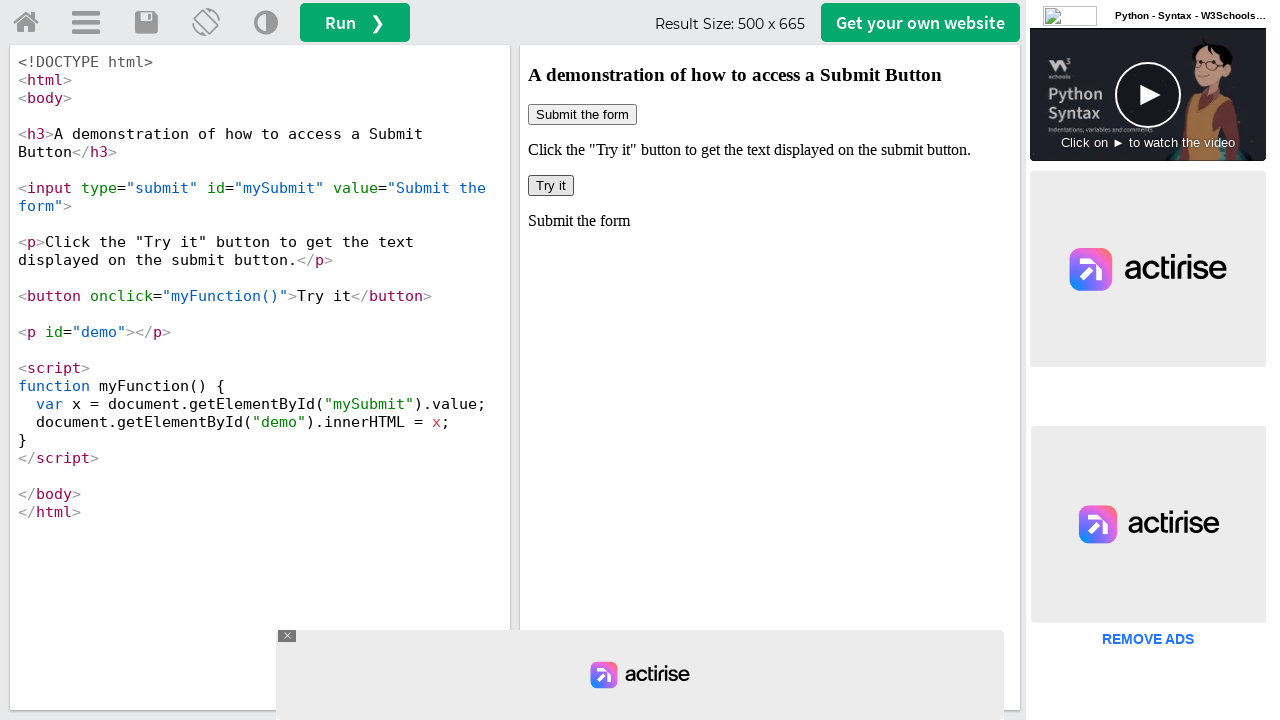

Waited for first iframe element to be available
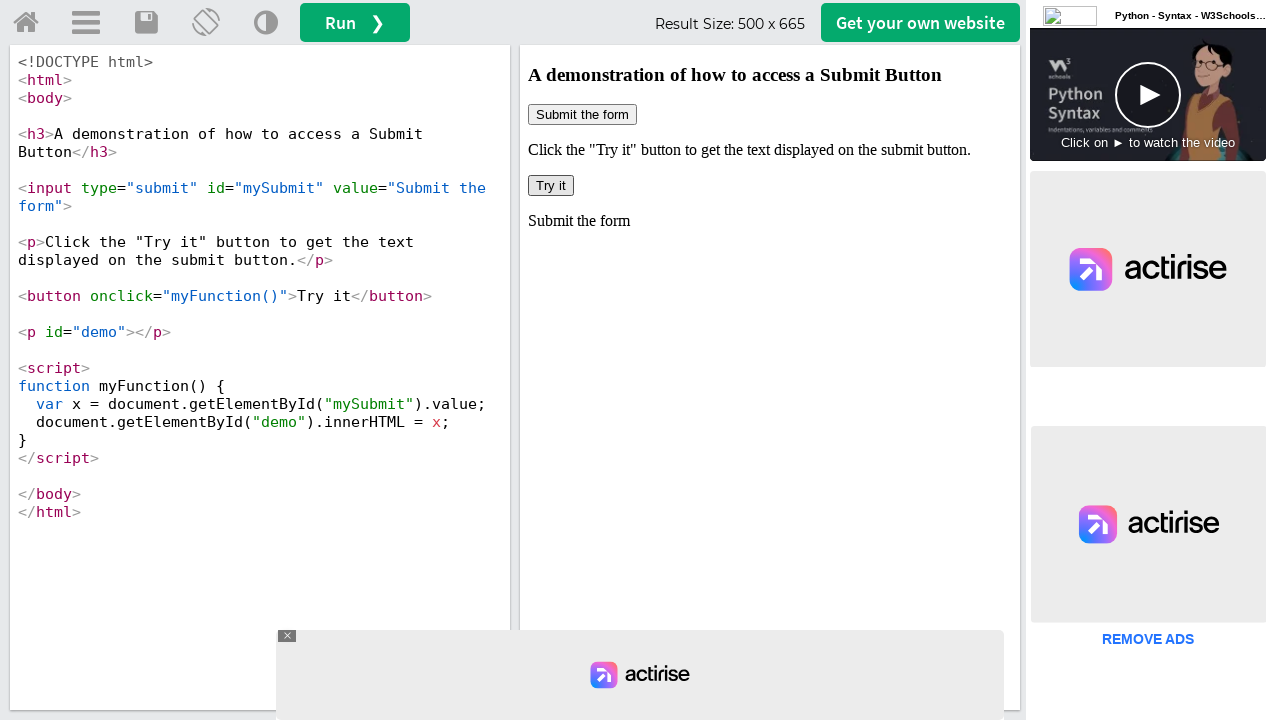

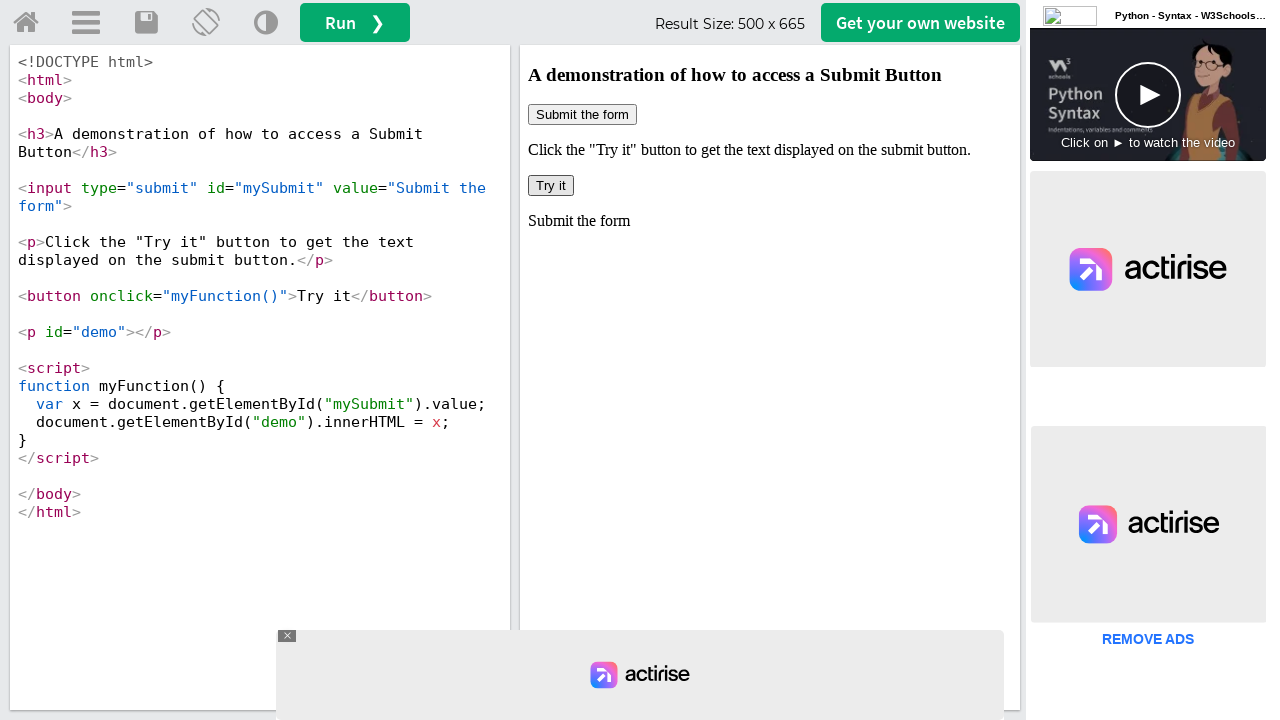